Tests Python.org search functionality by entering "pycon" in the search field and submitting the search

Starting URL: http://www.python.org

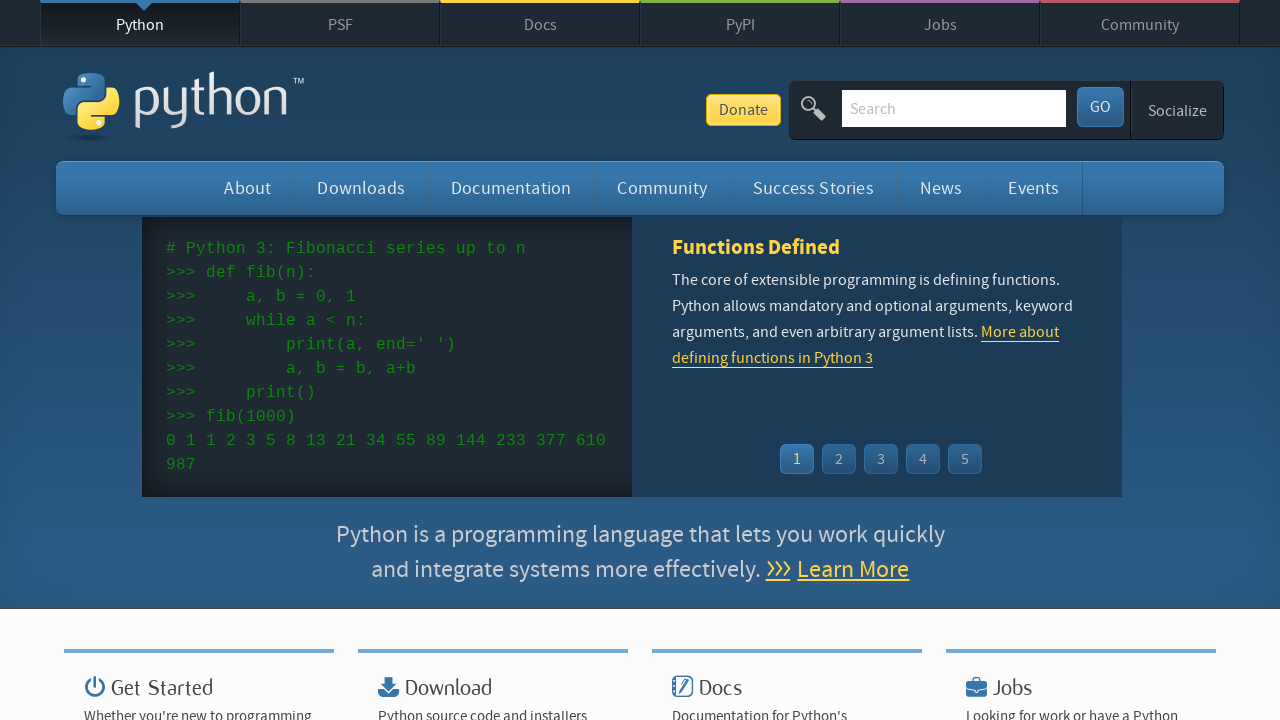

Located search input field with name='q'
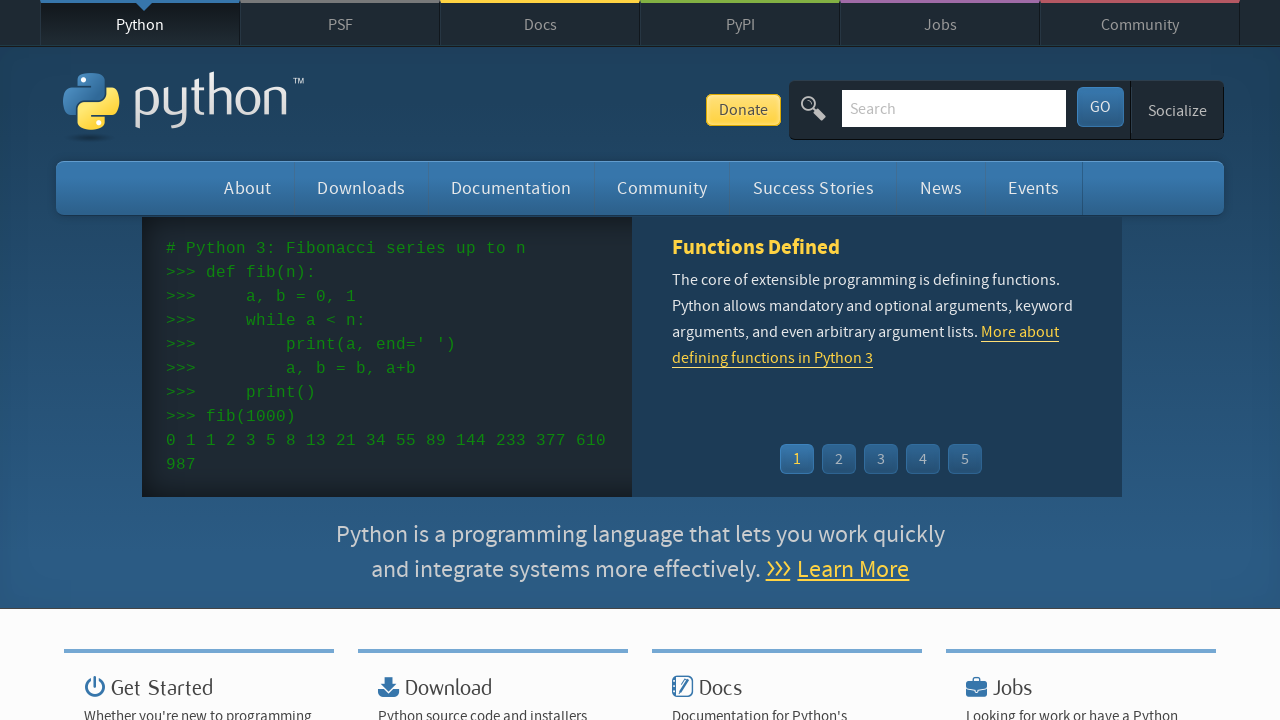

Cleared search input field on input[name='q']
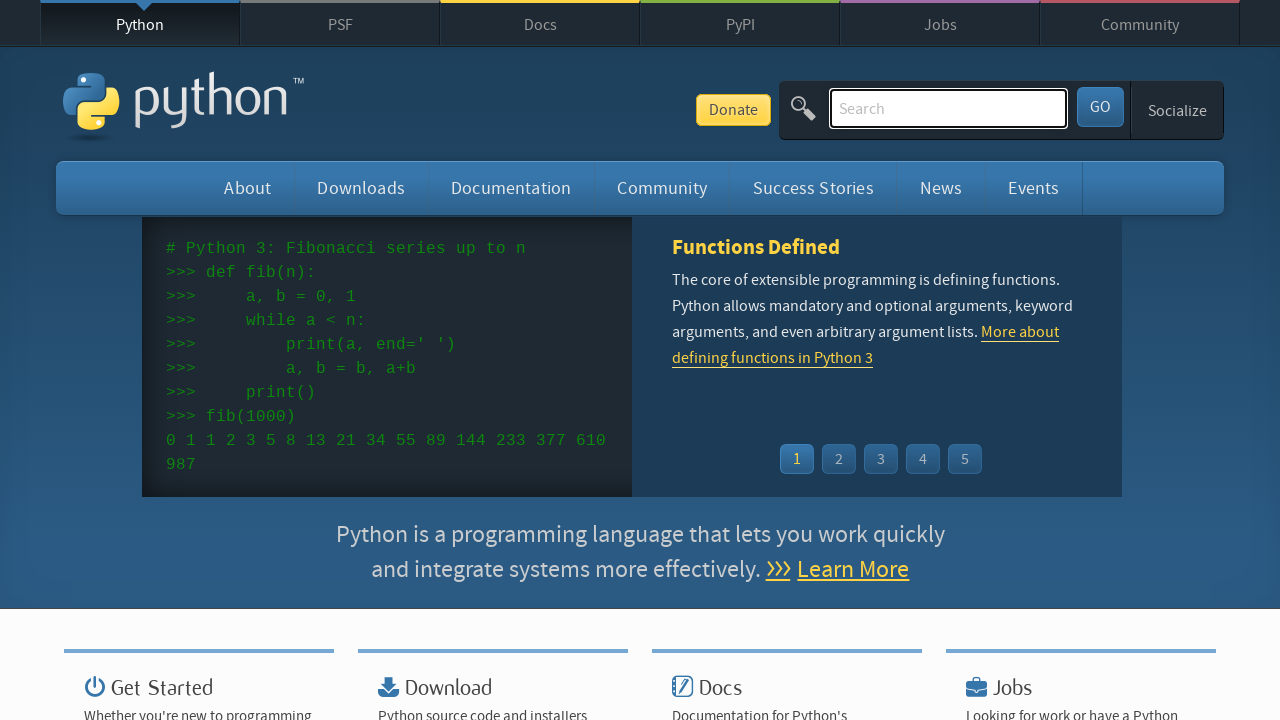

Entered 'pycon' in search field on input[name='q']
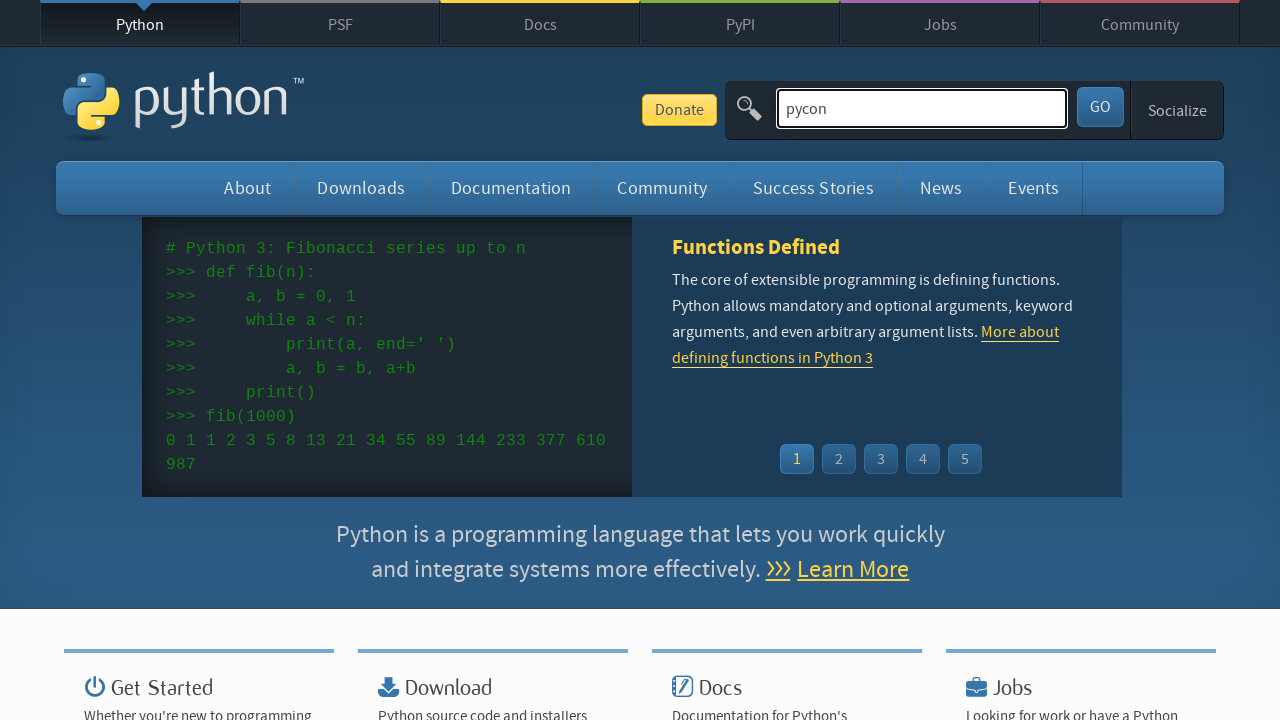

Submitted search by pressing Enter on input[name='q']
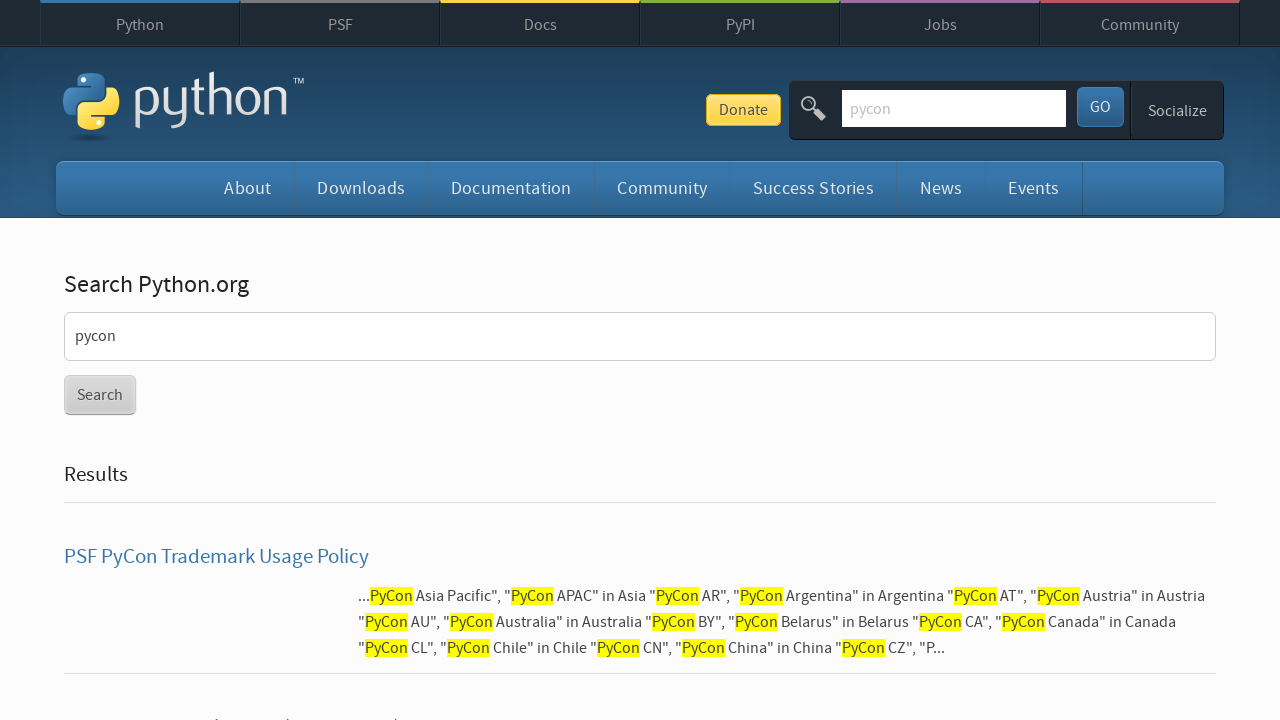

Waited for network idle - search results loaded
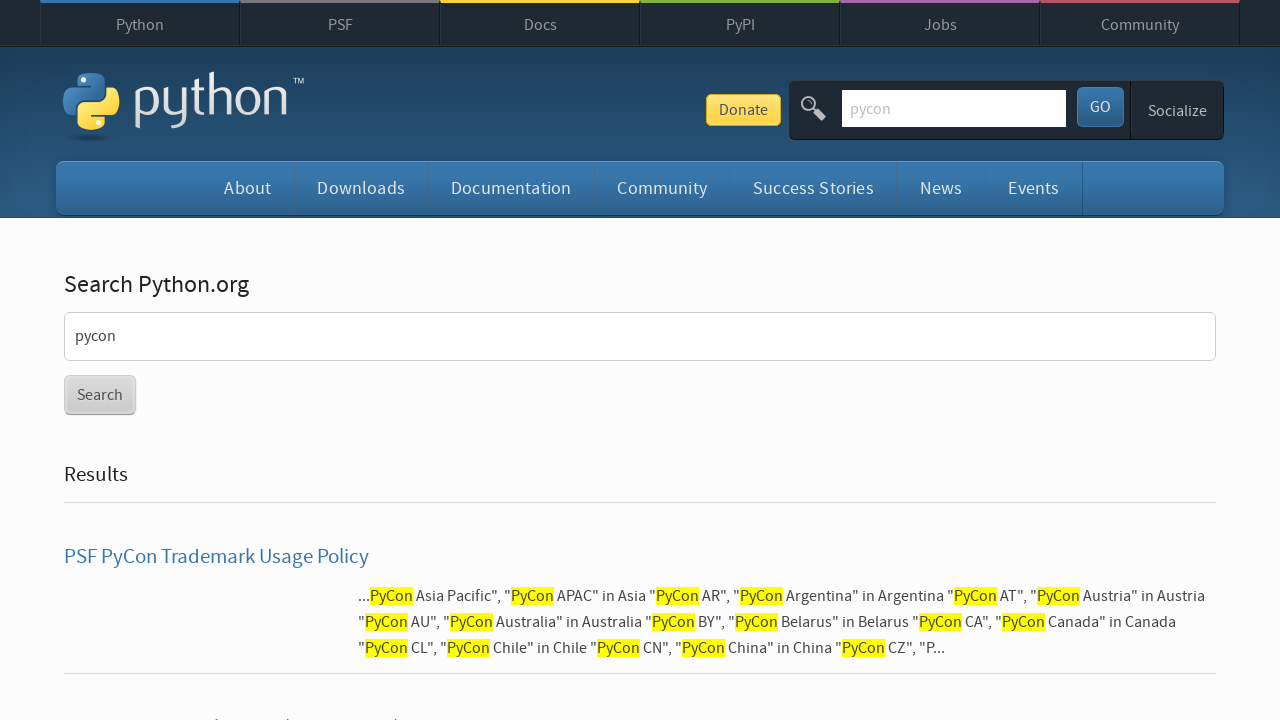

Verified search results are displayed (no 'No results found' message)
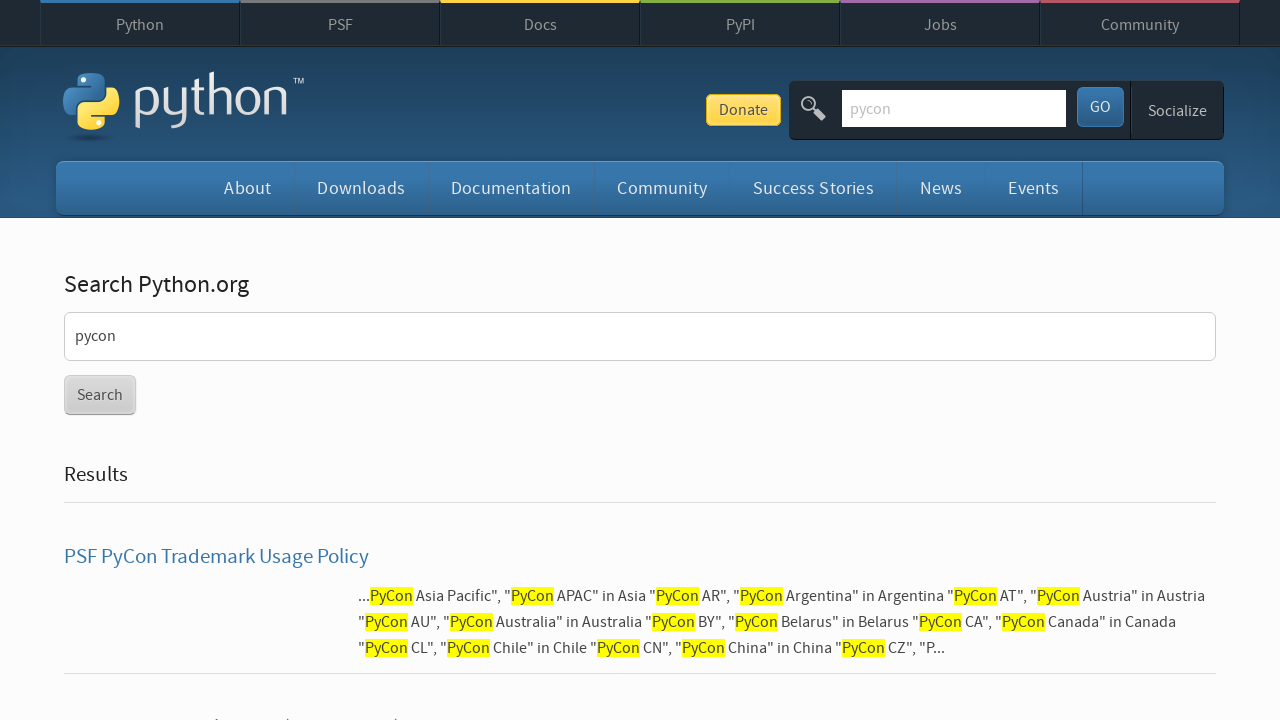

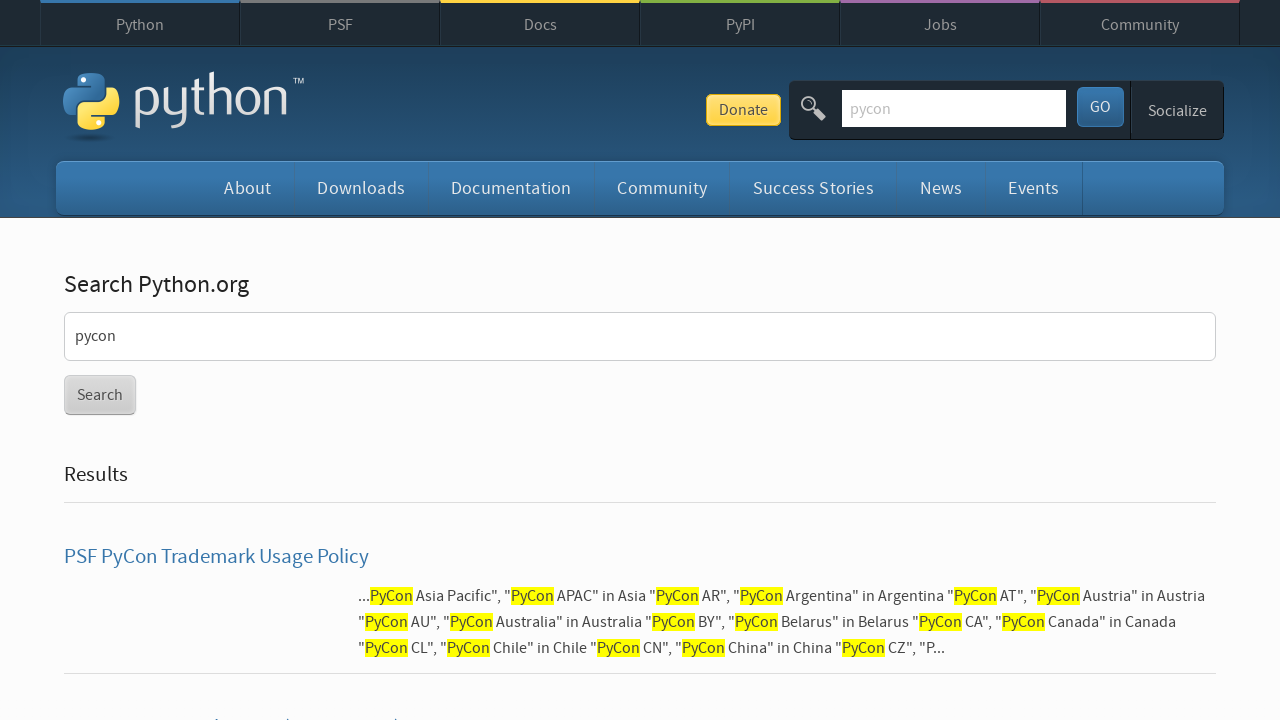